Tests navigation on Playwright documentation site by visiting the homepage, navigating to the community welcome page, and clicking on the Learn Videos link

Starting URL: https://playwright.dev/

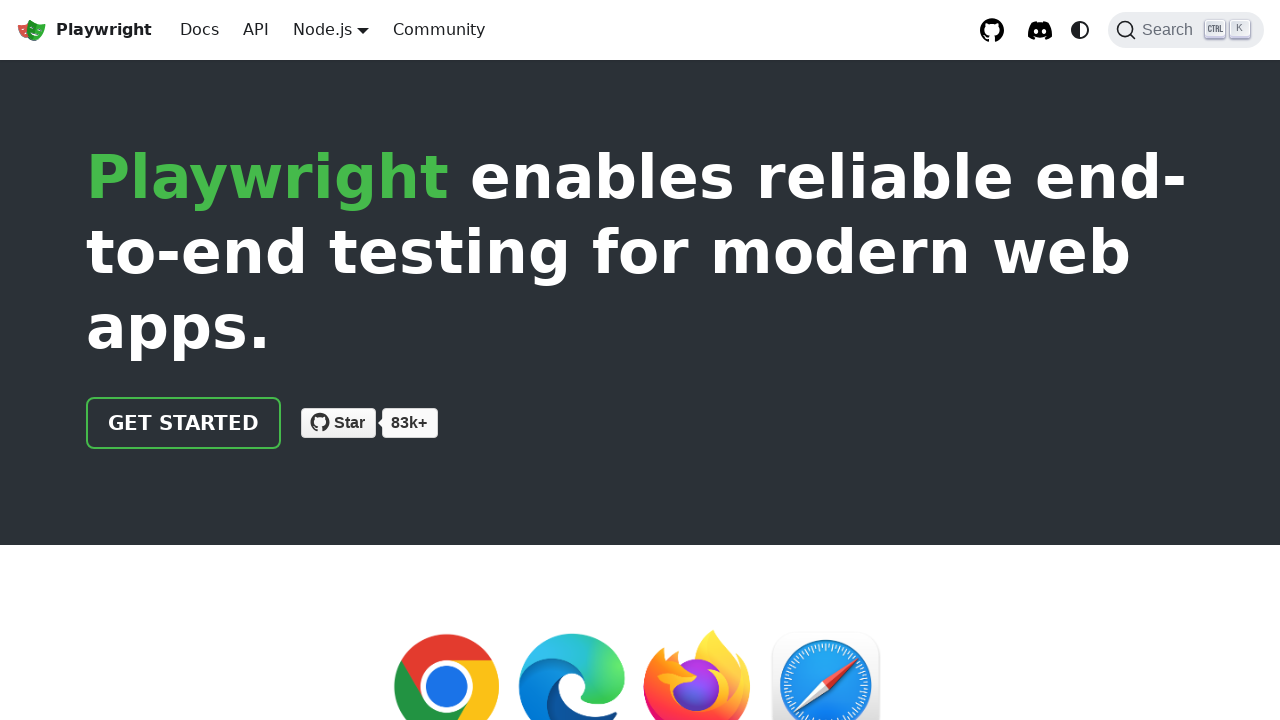

Verified page title contains 'Playwright'
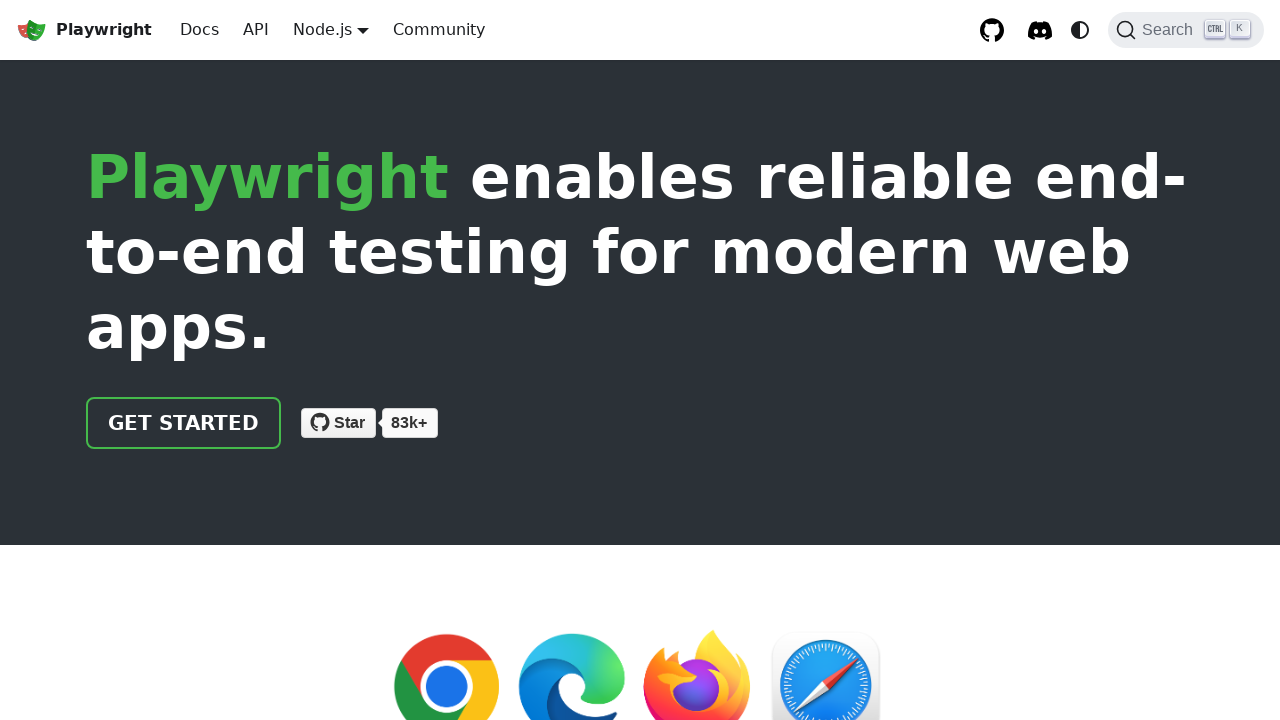

Navigated to Playwright community welcome page
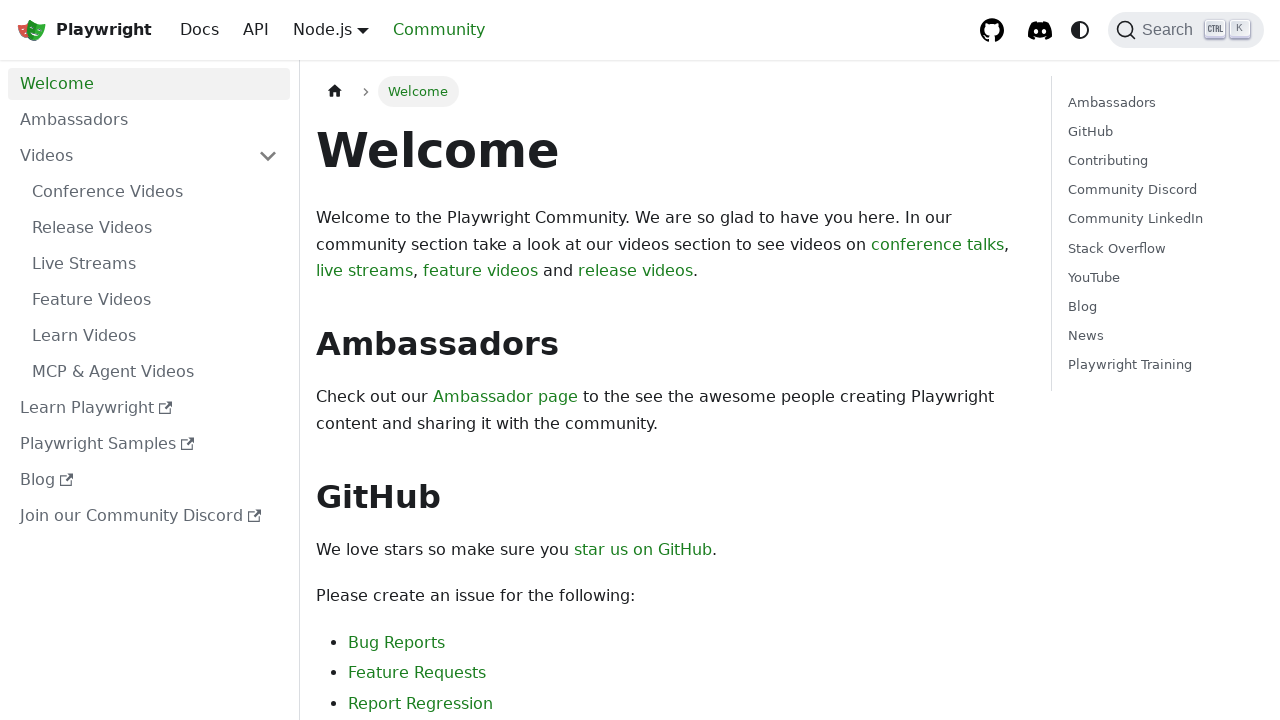

Verified community welcome page title contains 'Playwright'
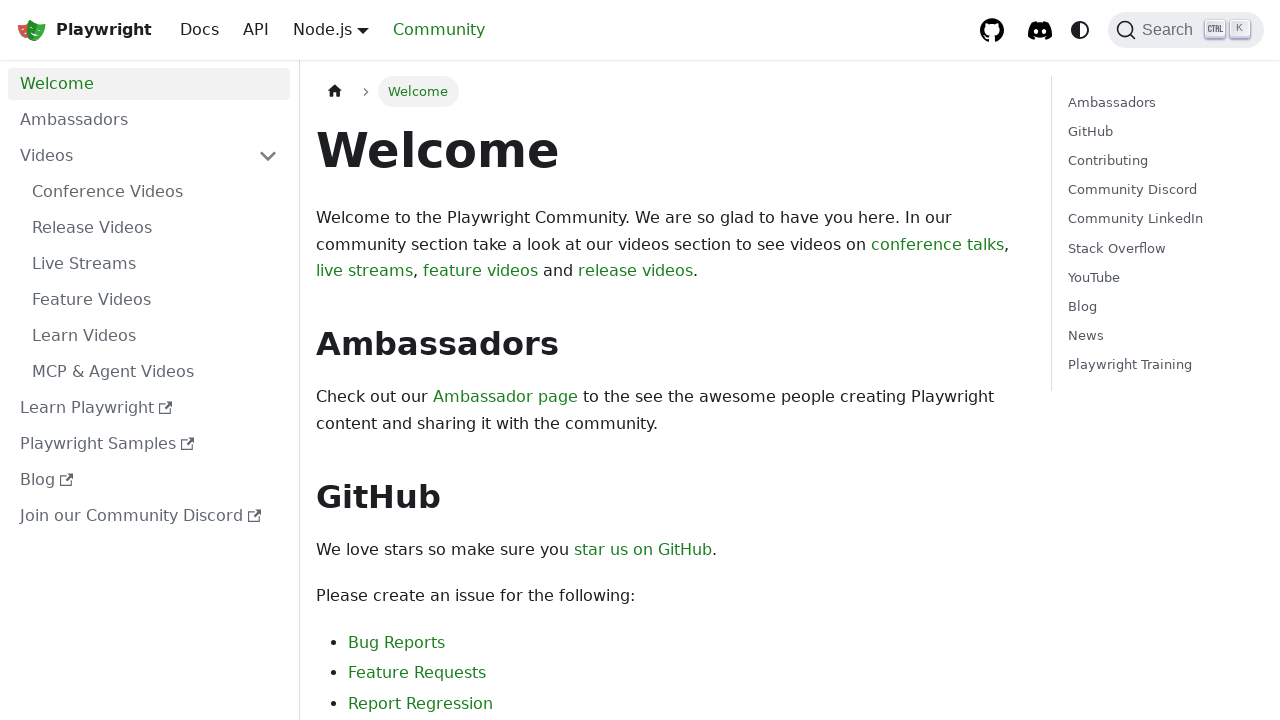

Clicked on Learn Videos link in the menu at (155, 336) on [href="/community/learn-videos"][class="menu__link"]
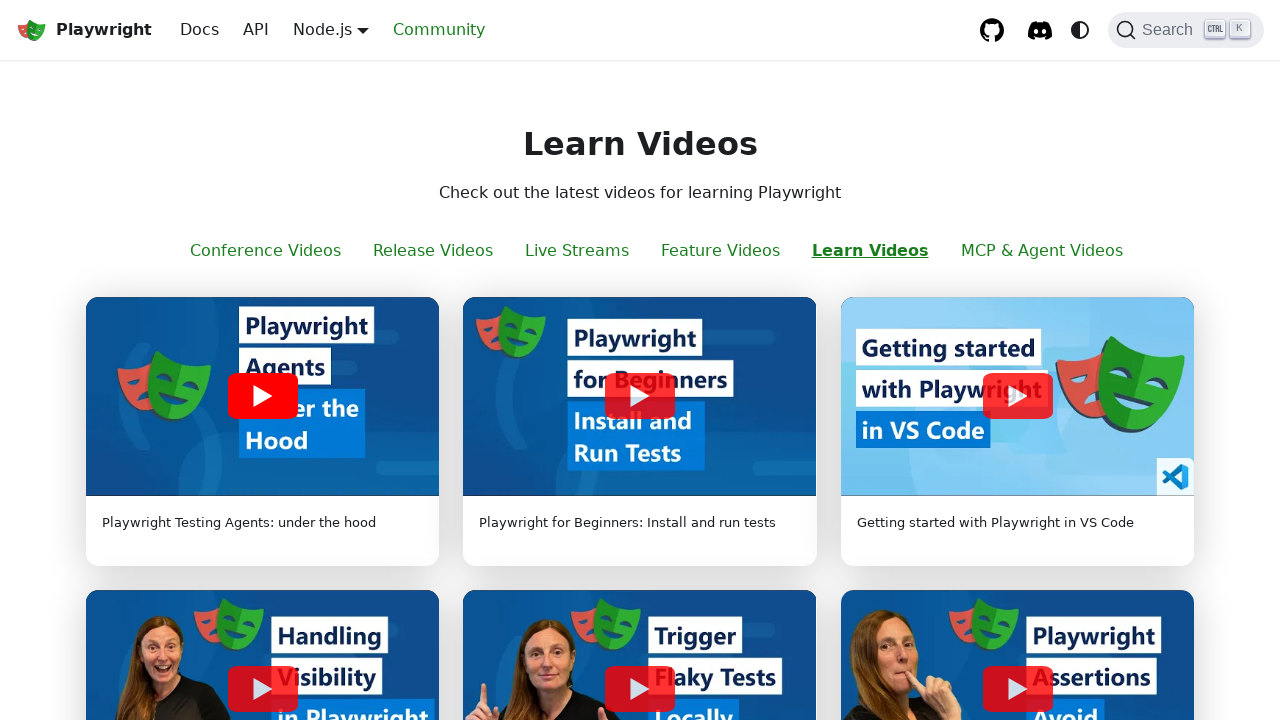

Verified page URL contains '/community/learn-videos' path
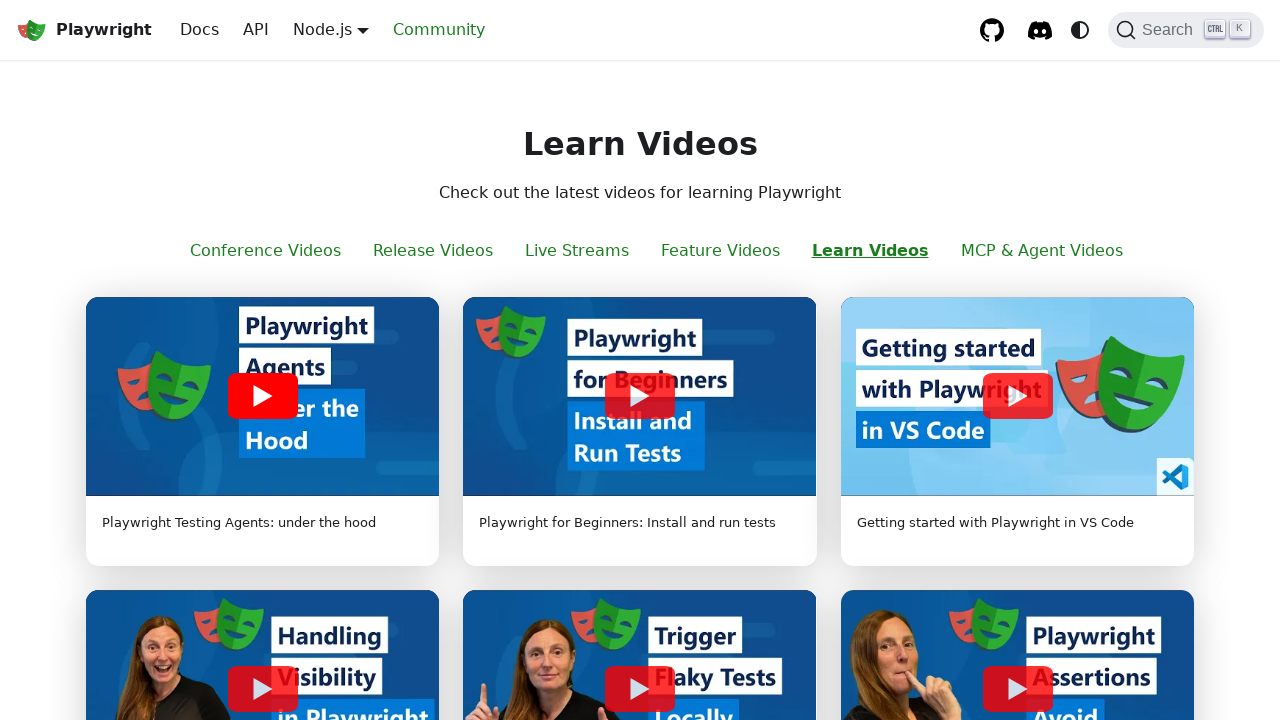

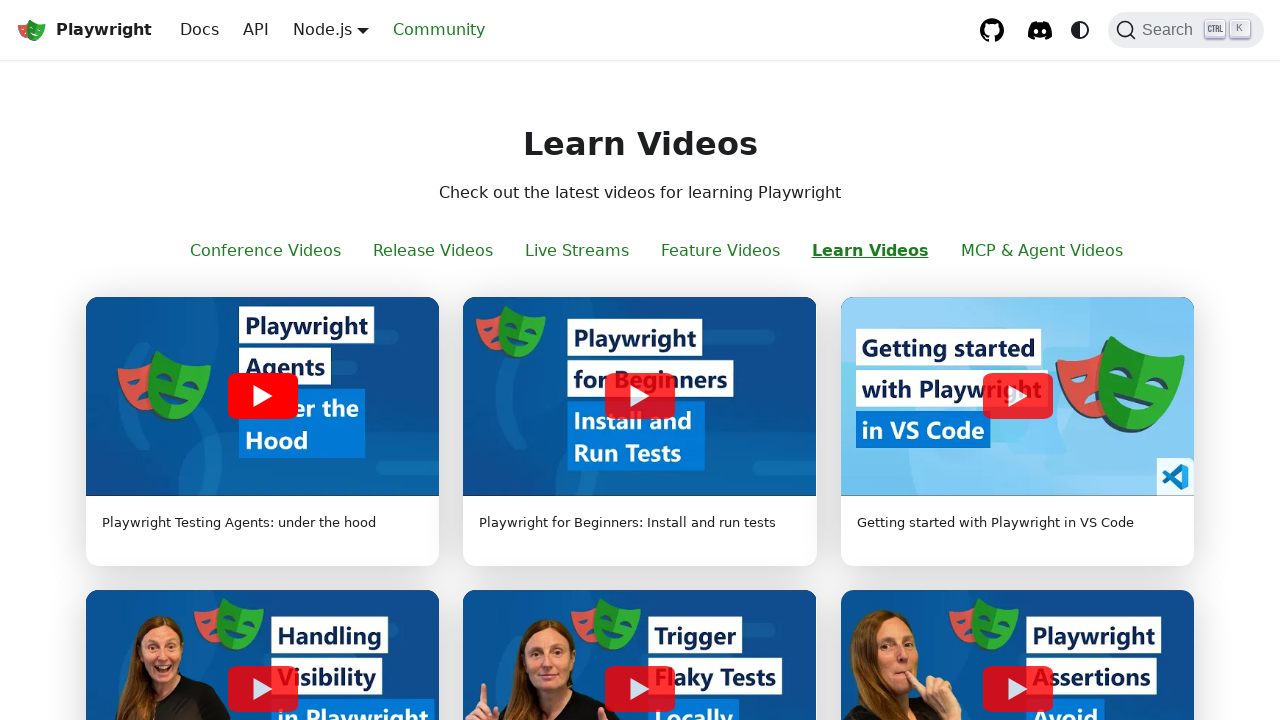